Tests marking all items as completed using the toggle-all checkbox

Starting URL: https://demo.playwright.dev/todomvc

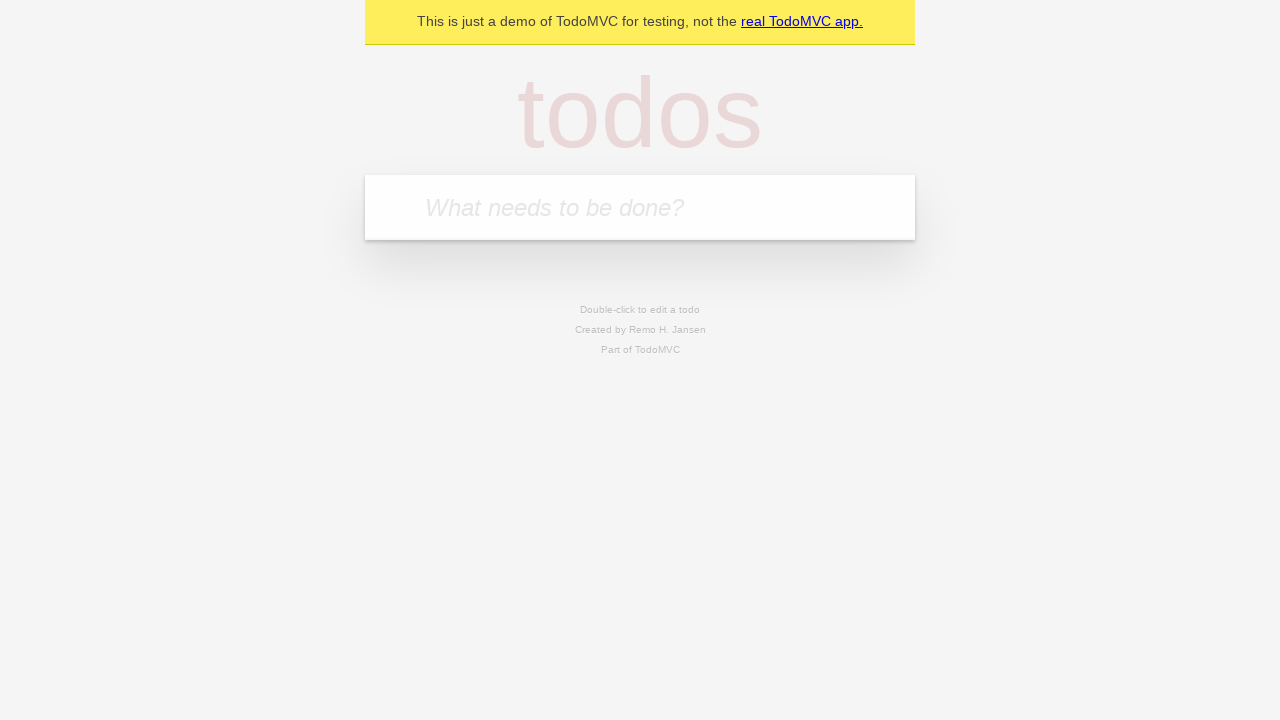

Filled first todo item with 'buy some cheese' on .new-todo
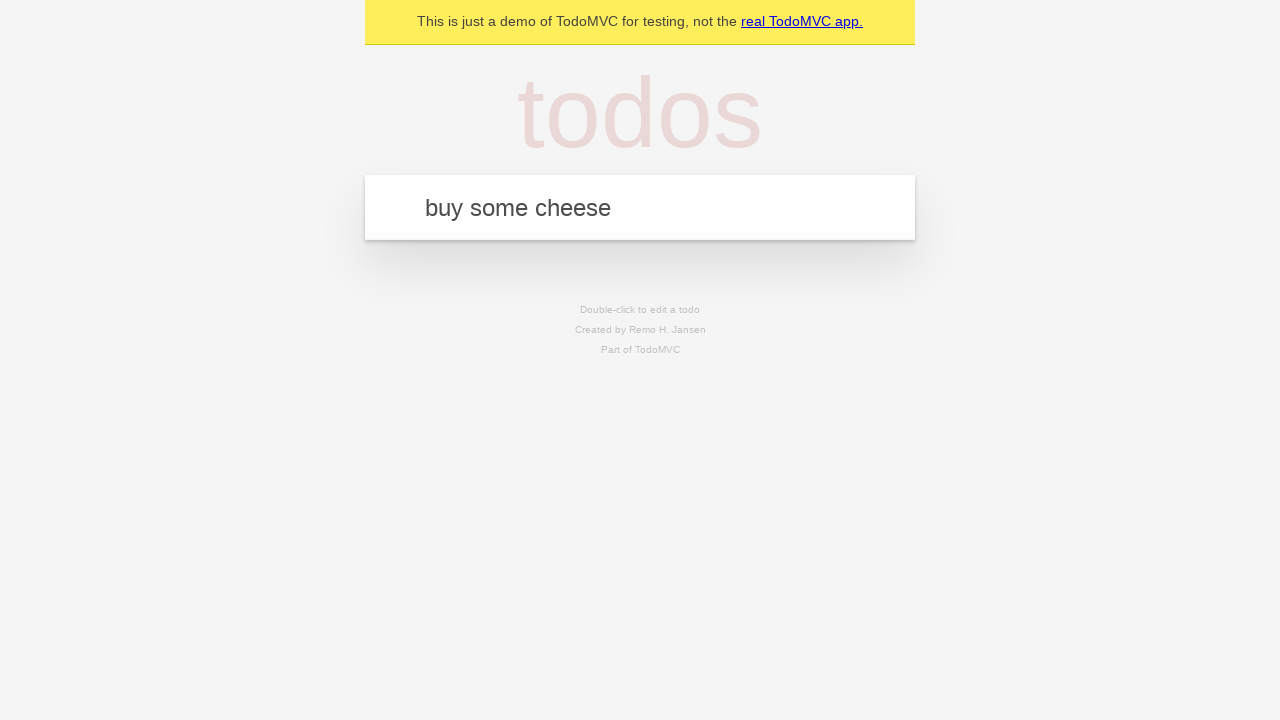

Pressed Enter to add first todo item on .new-todo
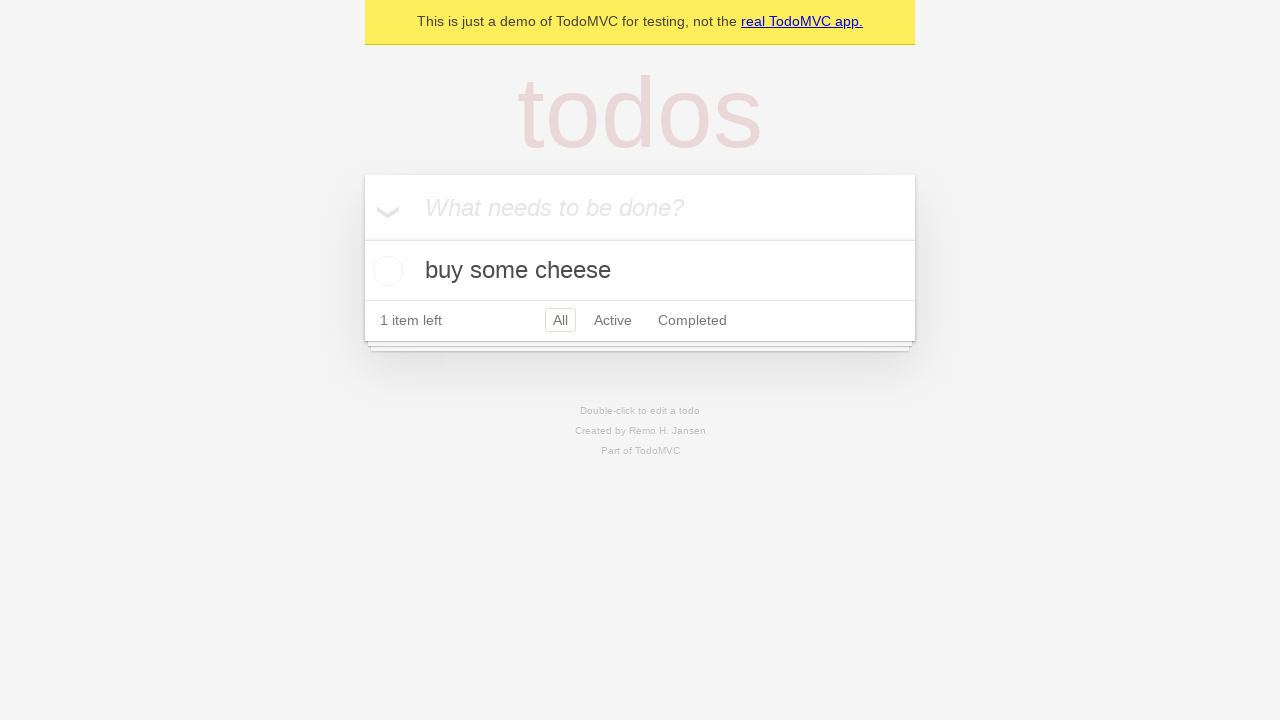

Filled second todo item with 'feed the cat' on .new-todo
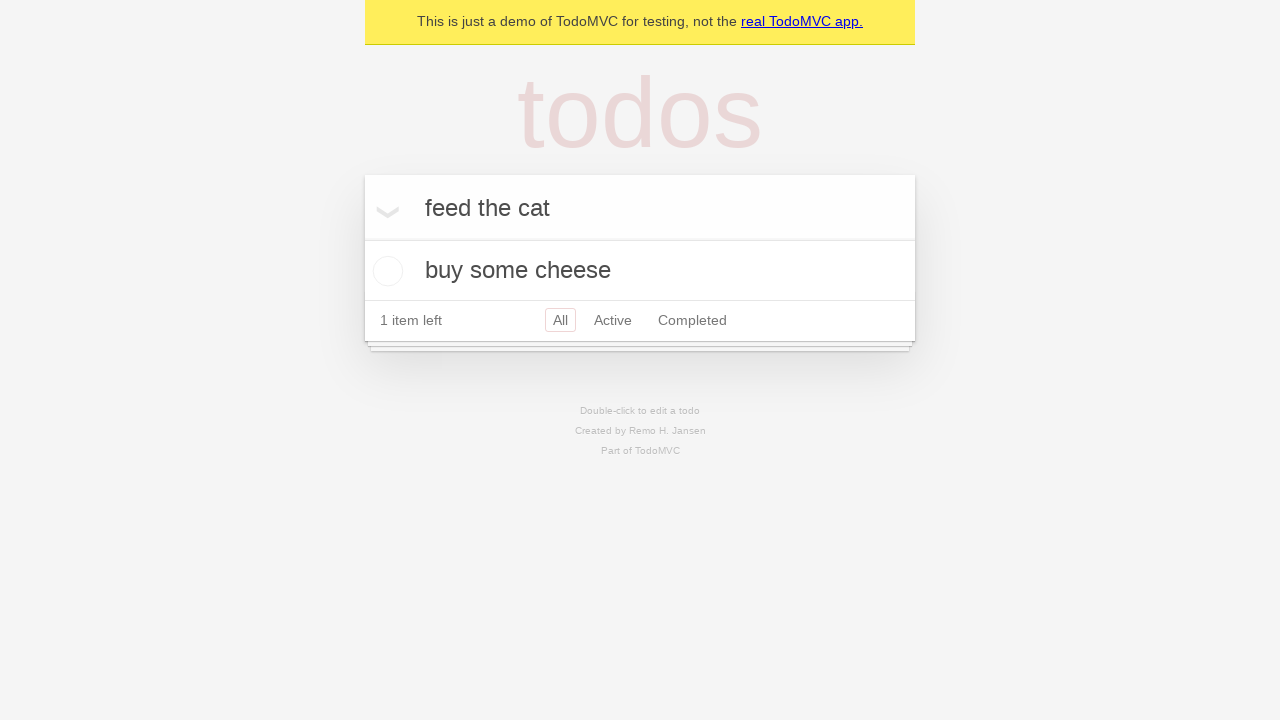

Pressed Enter to add second todo item on .new-todo
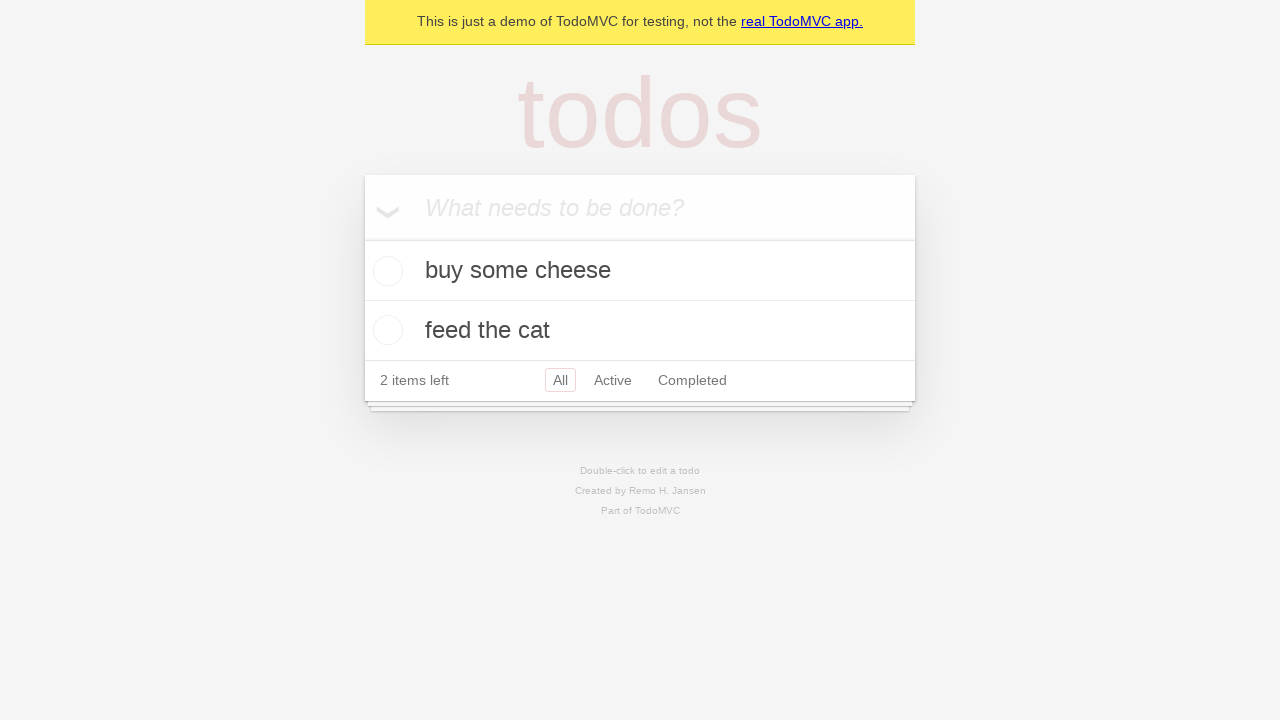

Filled third todo item with 'book a doctors appointment' on .new-todo
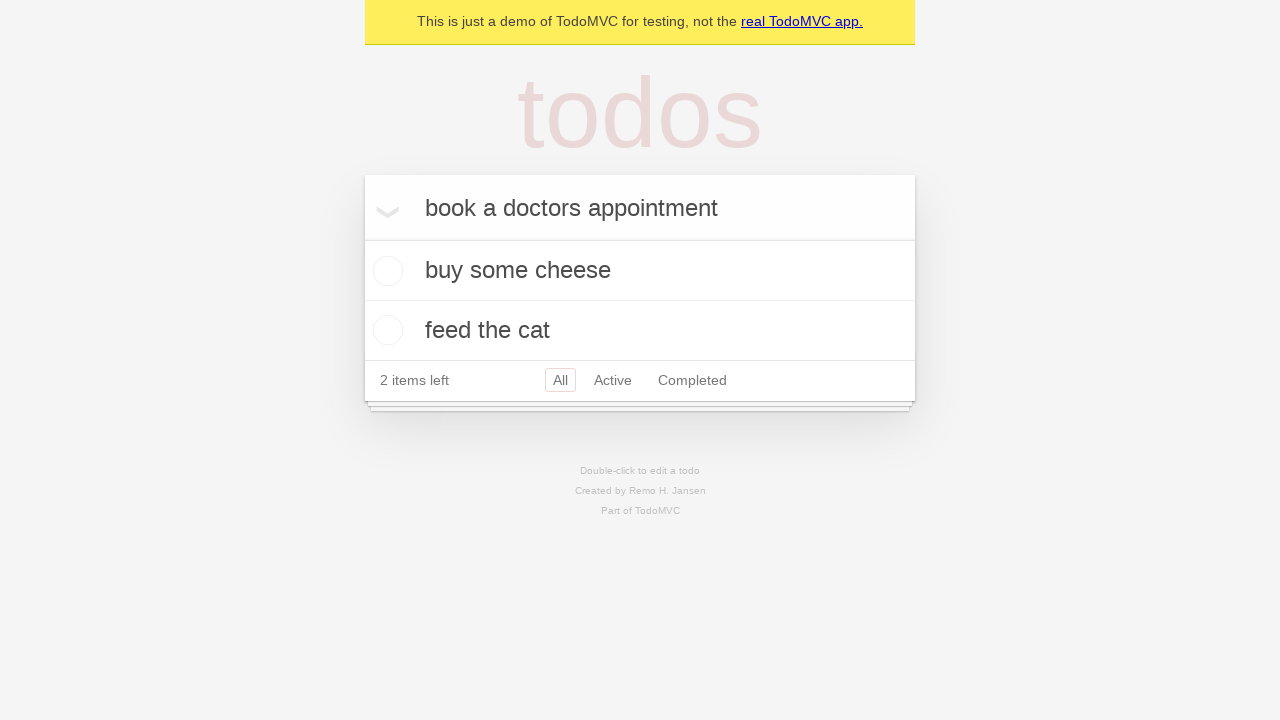

Pressed Enter to add third todo item on .new-todo
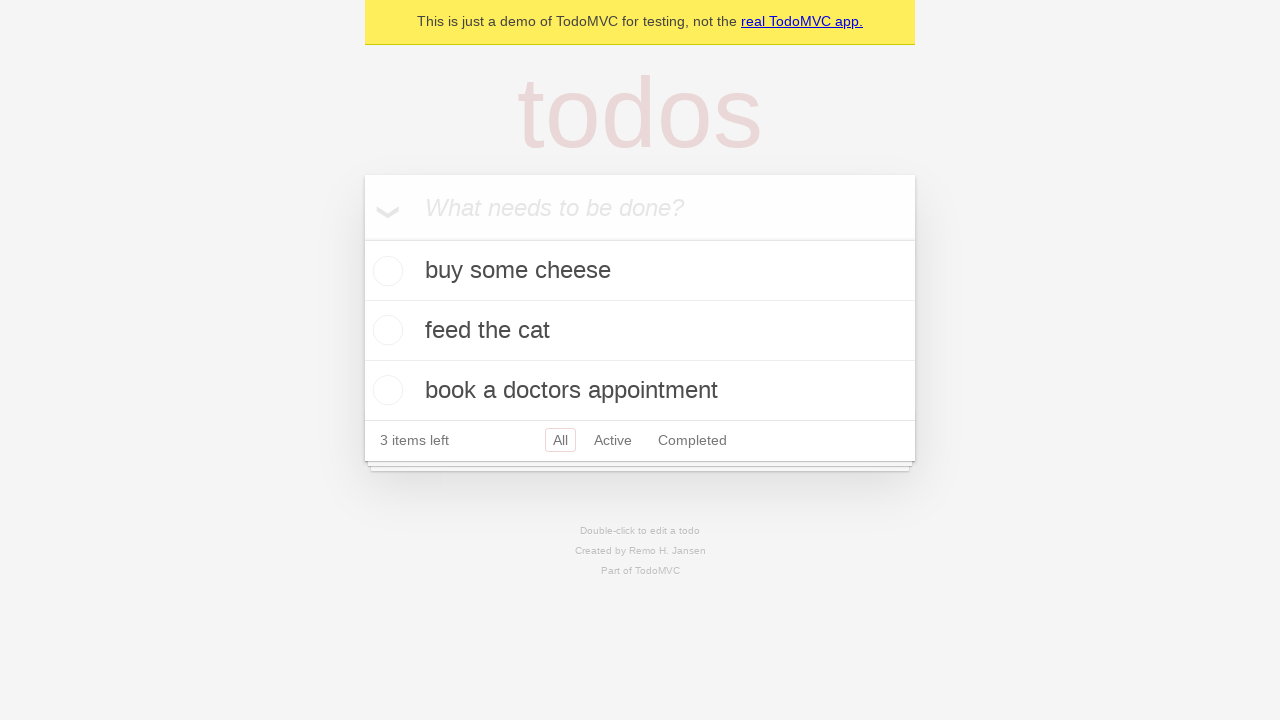

Waited for all three todo items to be visible
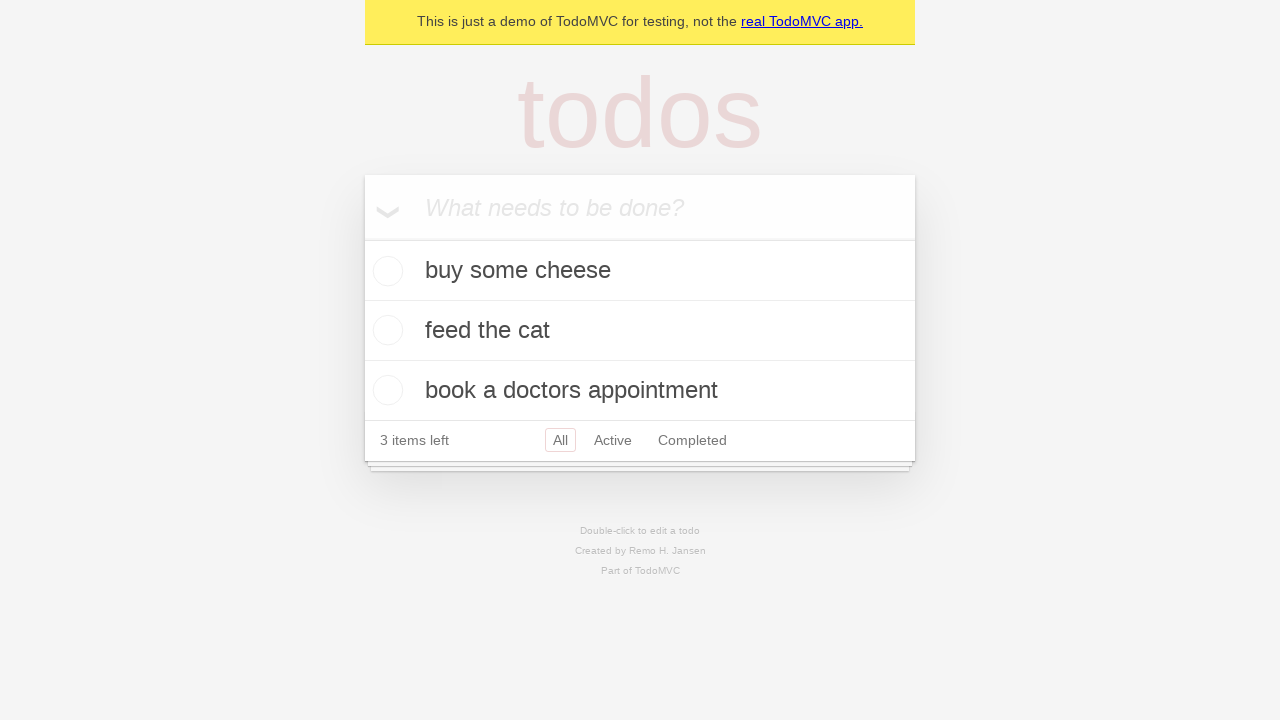

Clicked toggle-all checkbox to mark all items as completed at (362, 238) on .toggle-all
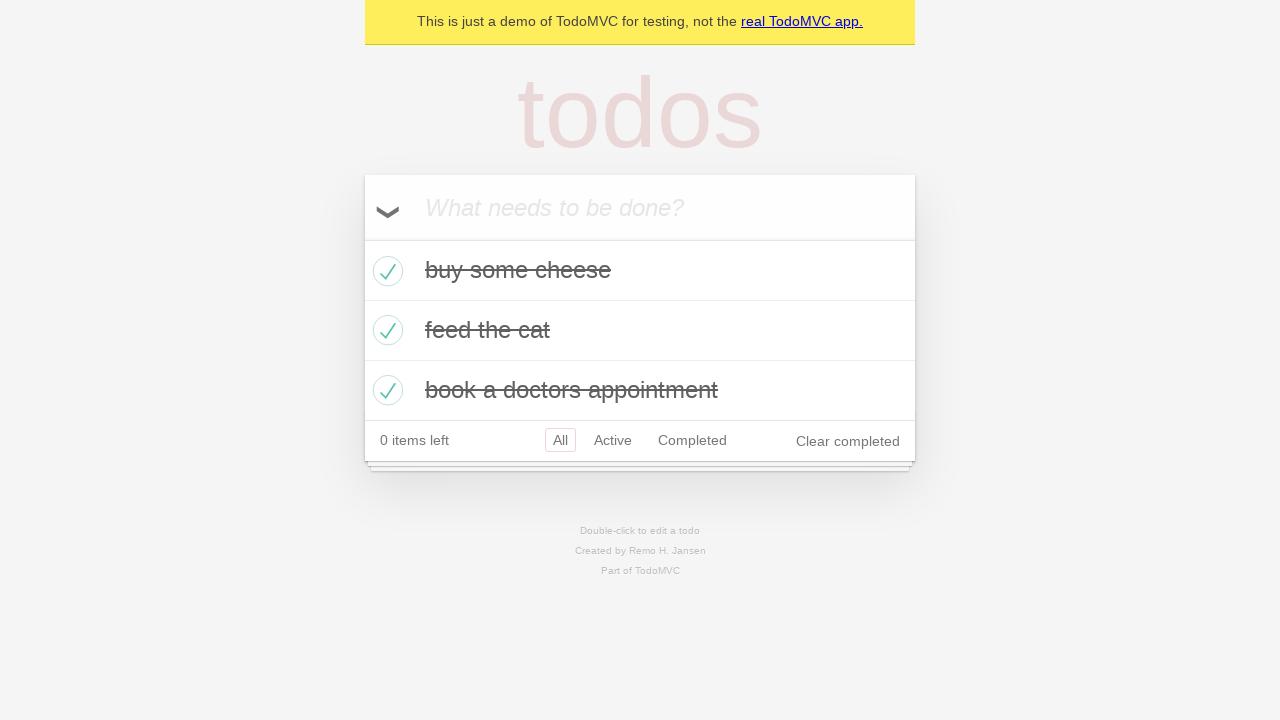

Waited for todo items to show completed state
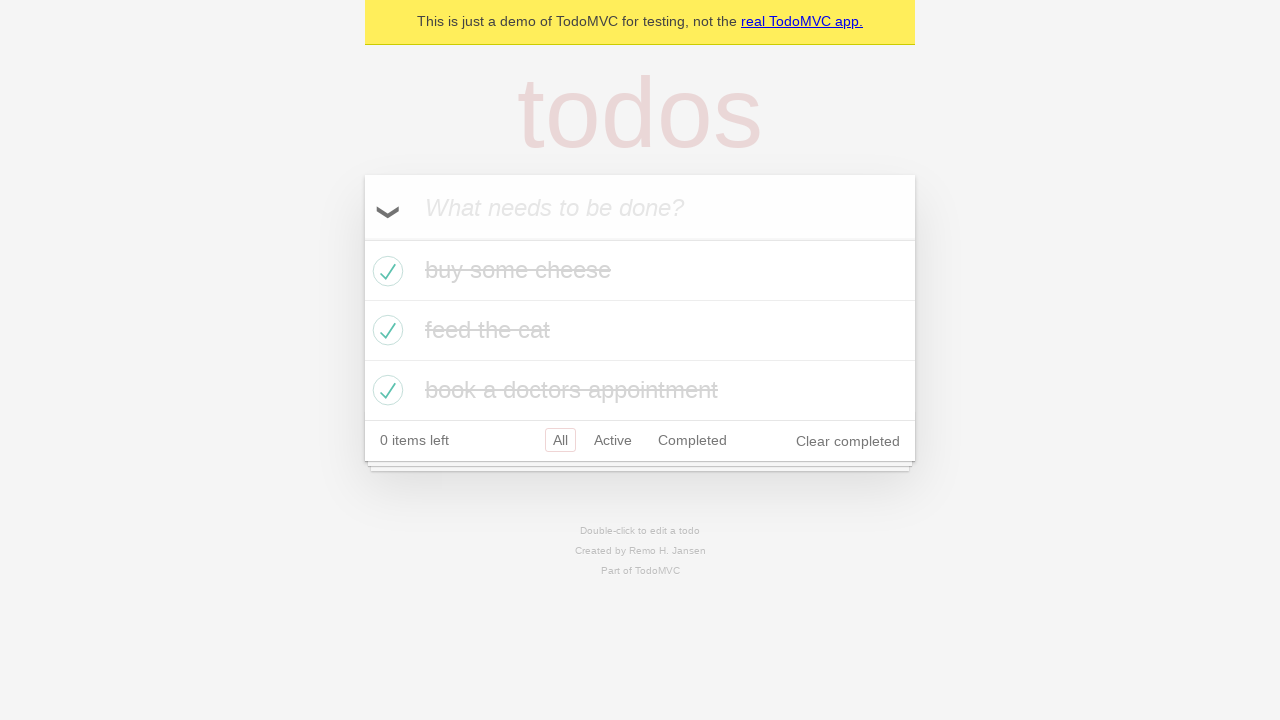

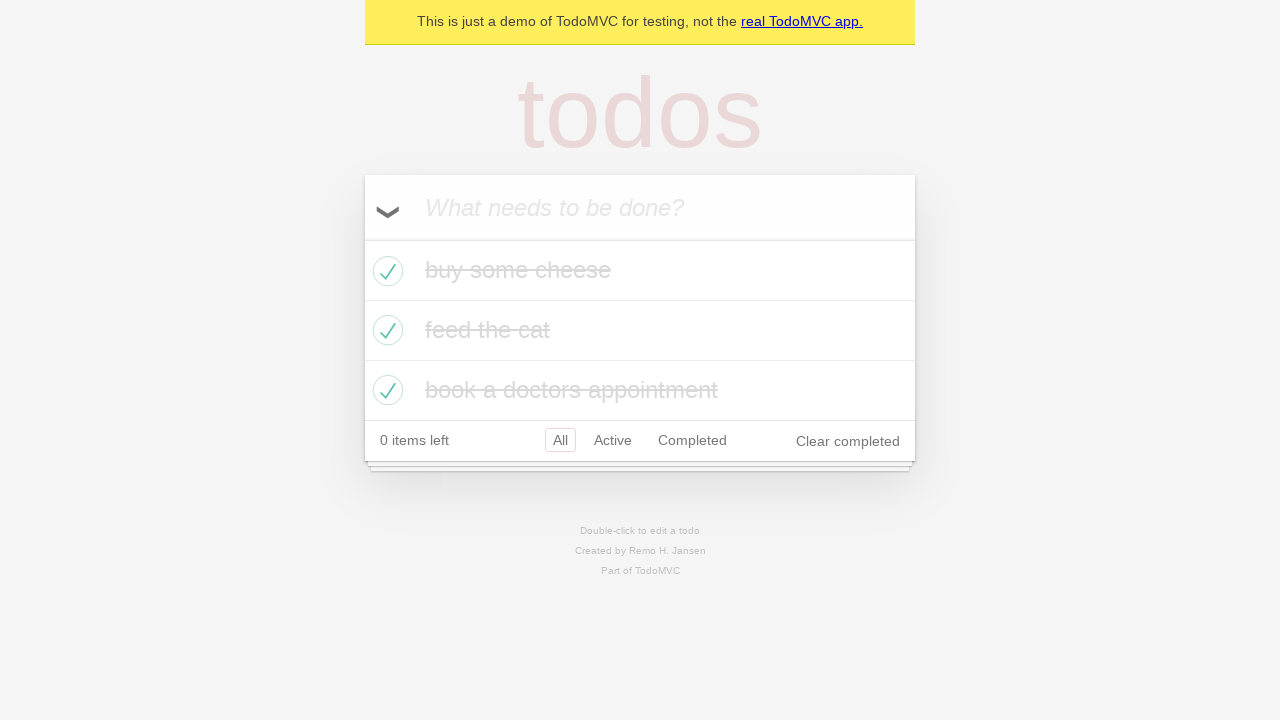